Tests XPath selector by clicking on a specific entry link and verifying navigation to browser page

Starting URL: https://www.selenium.dev/documentation/webdriver/

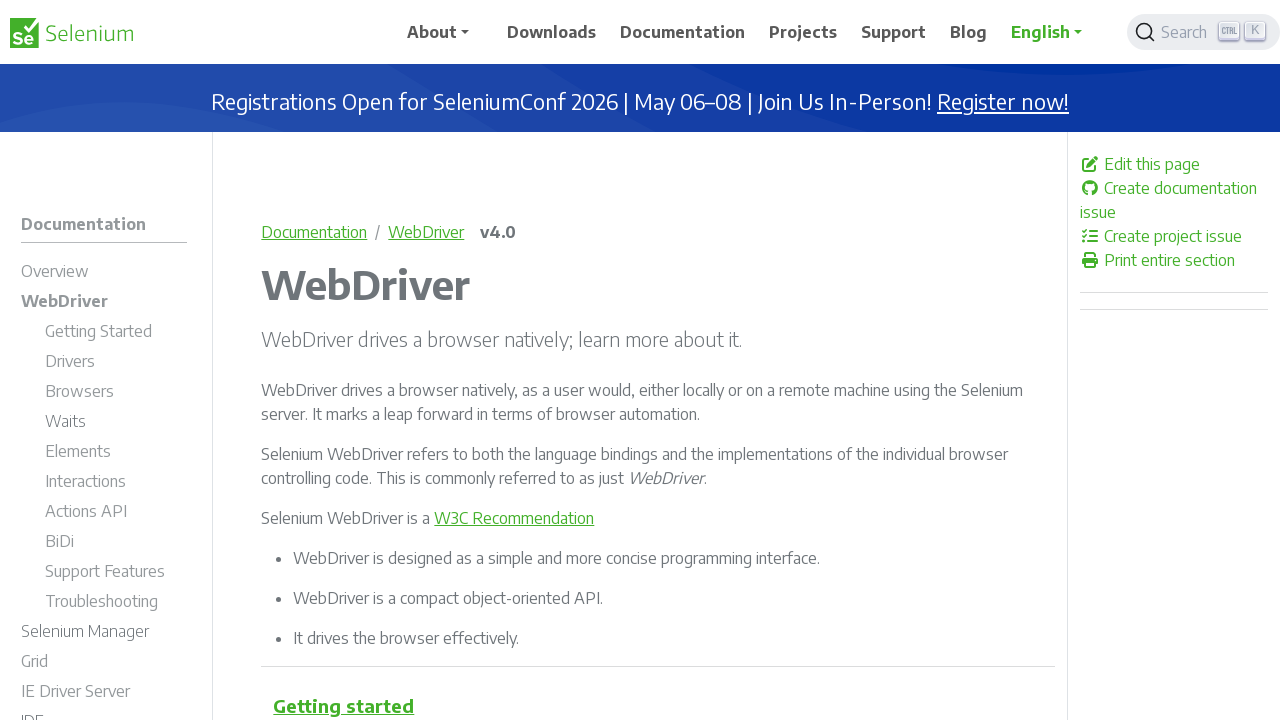

Clicked on the third entry's link using XPath-equivalent selector at (368, 361) on div.entry >> nth=2 >> a
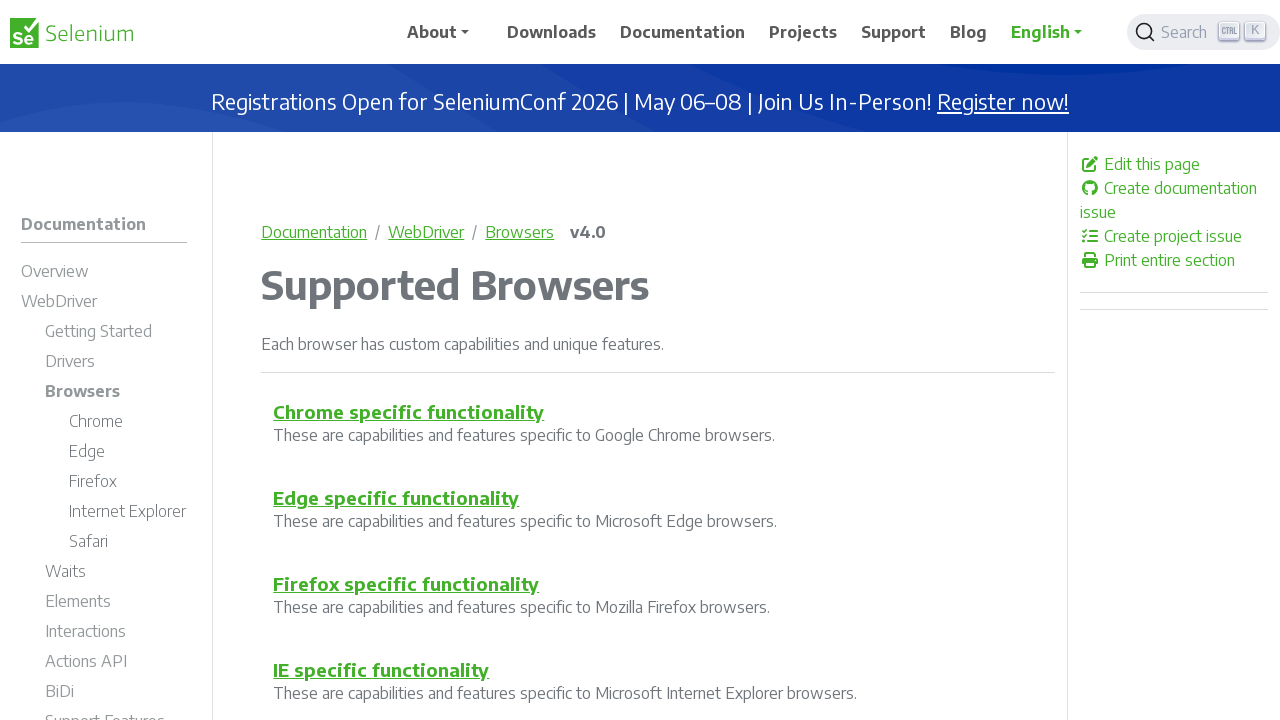

Waited for navigation to complete - DOM content loaded
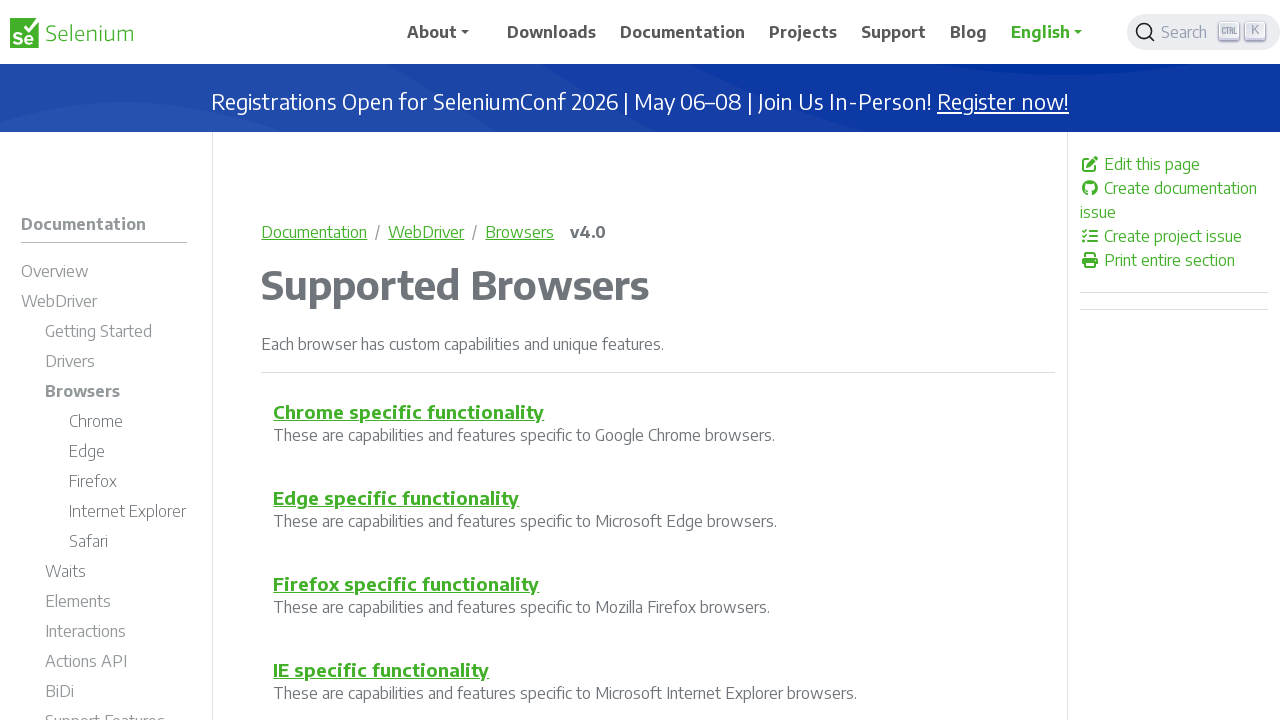

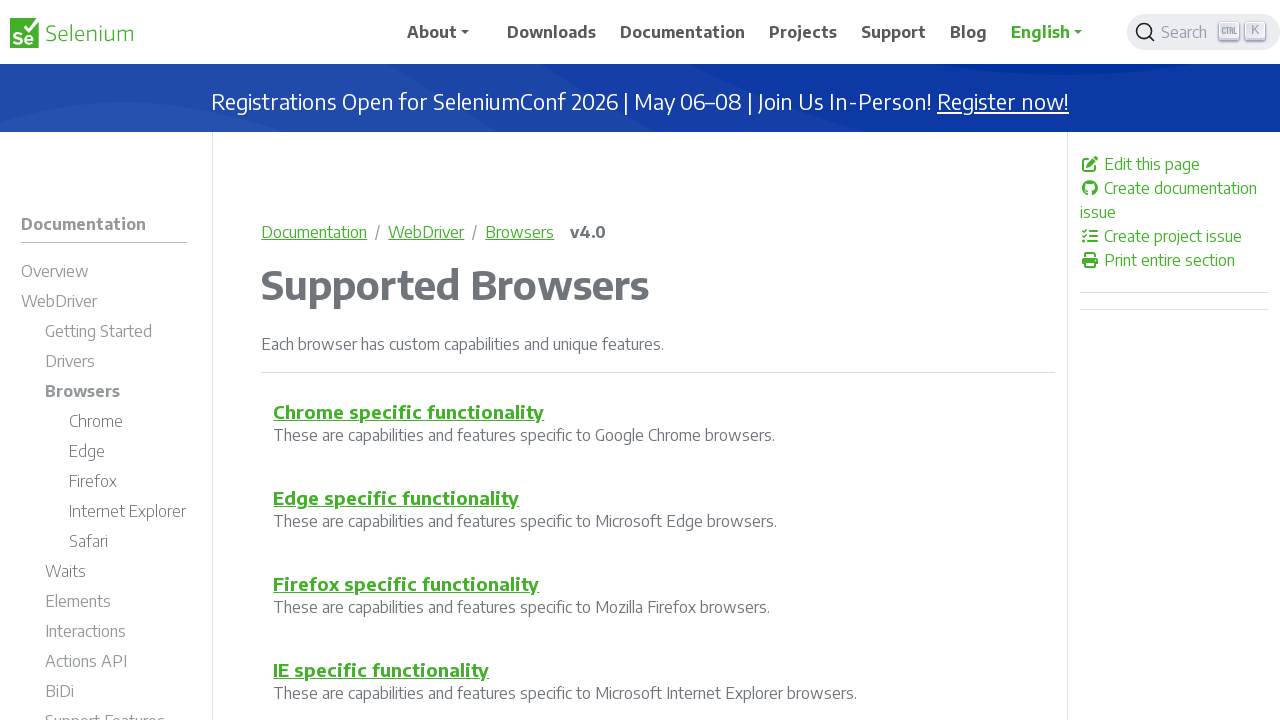